Tests that browser back button works correctly with filter navigation

Starting URL: https://demo.playwright.dev/todomvc

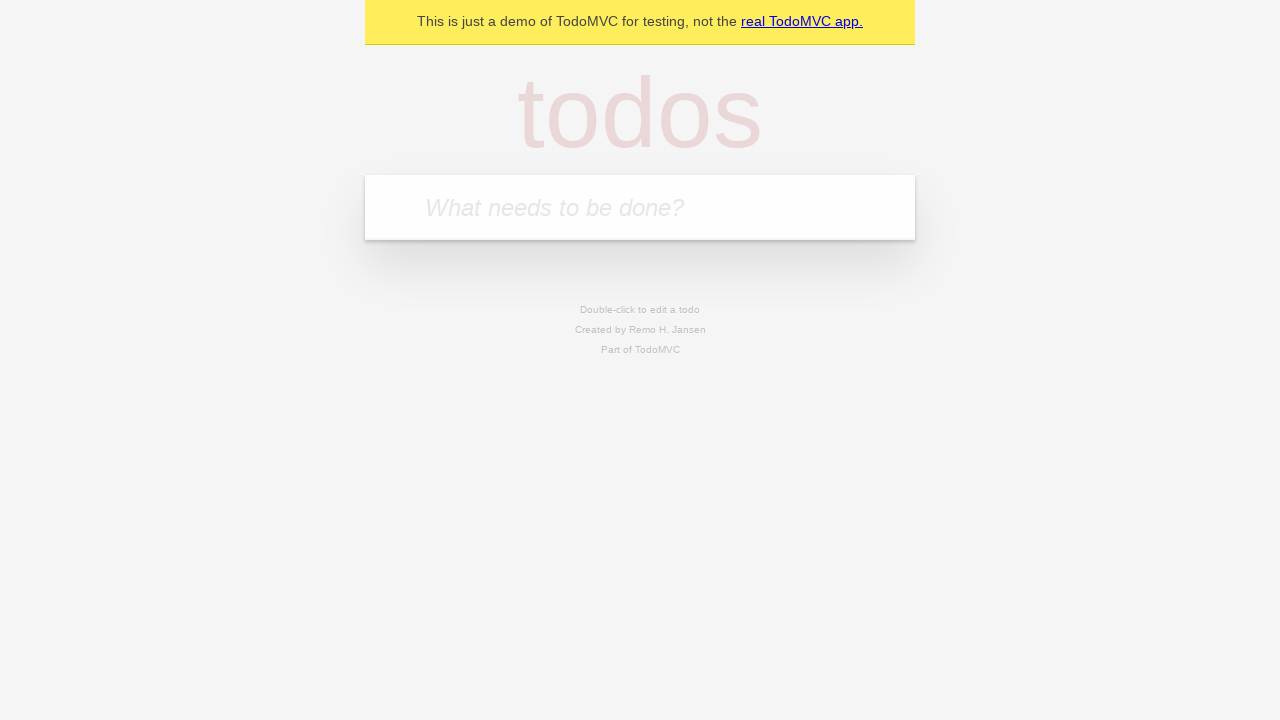

Filled todo input with 'buy some cheese' on internal:attr=[placeholder="What needs to be done?"i]
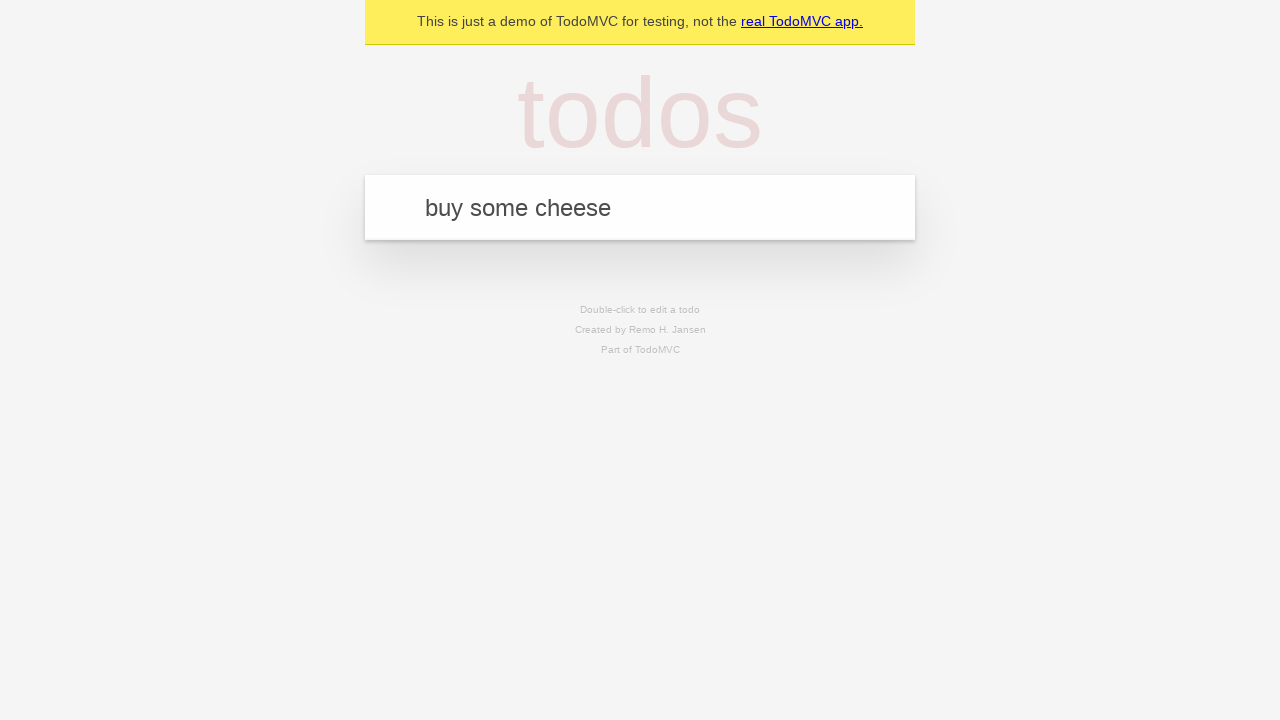

Pressed Enter to create first todo on internal:attr=[placeholder="What needs to be done?"i]
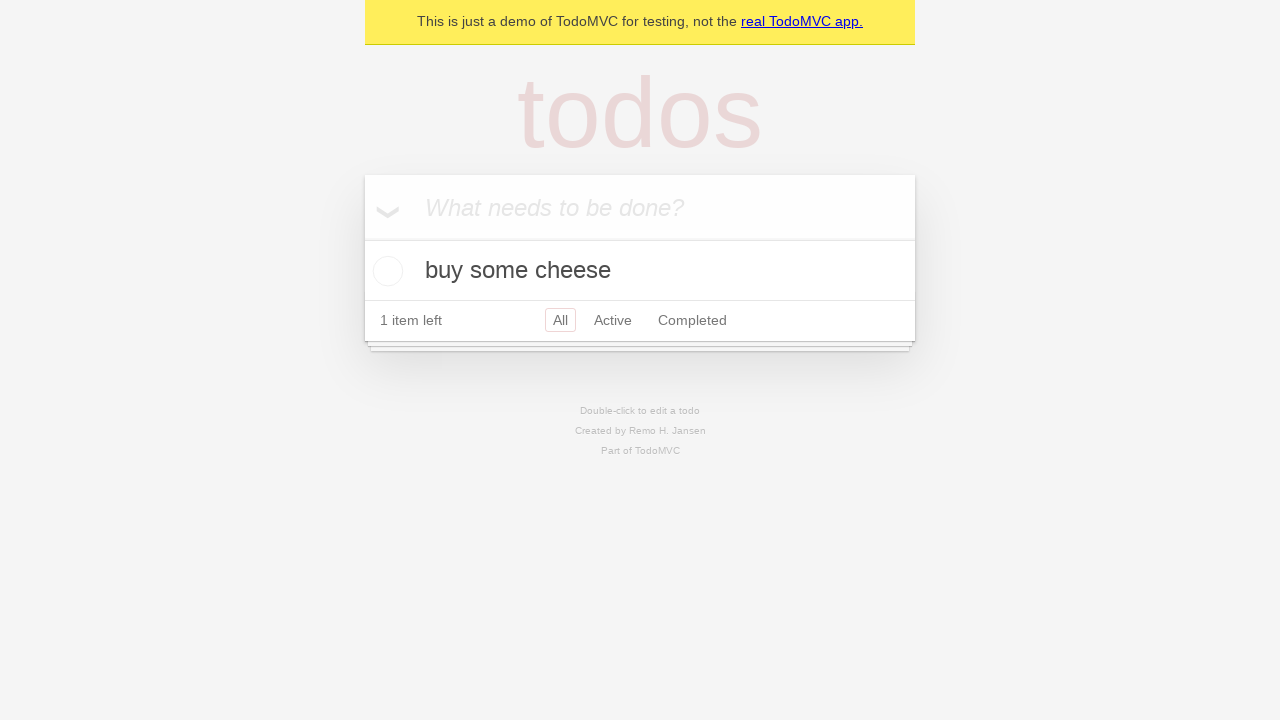

Filled todo input with 'feed the cat' on internal:attr=[placeholder="What needs to be done?"i]
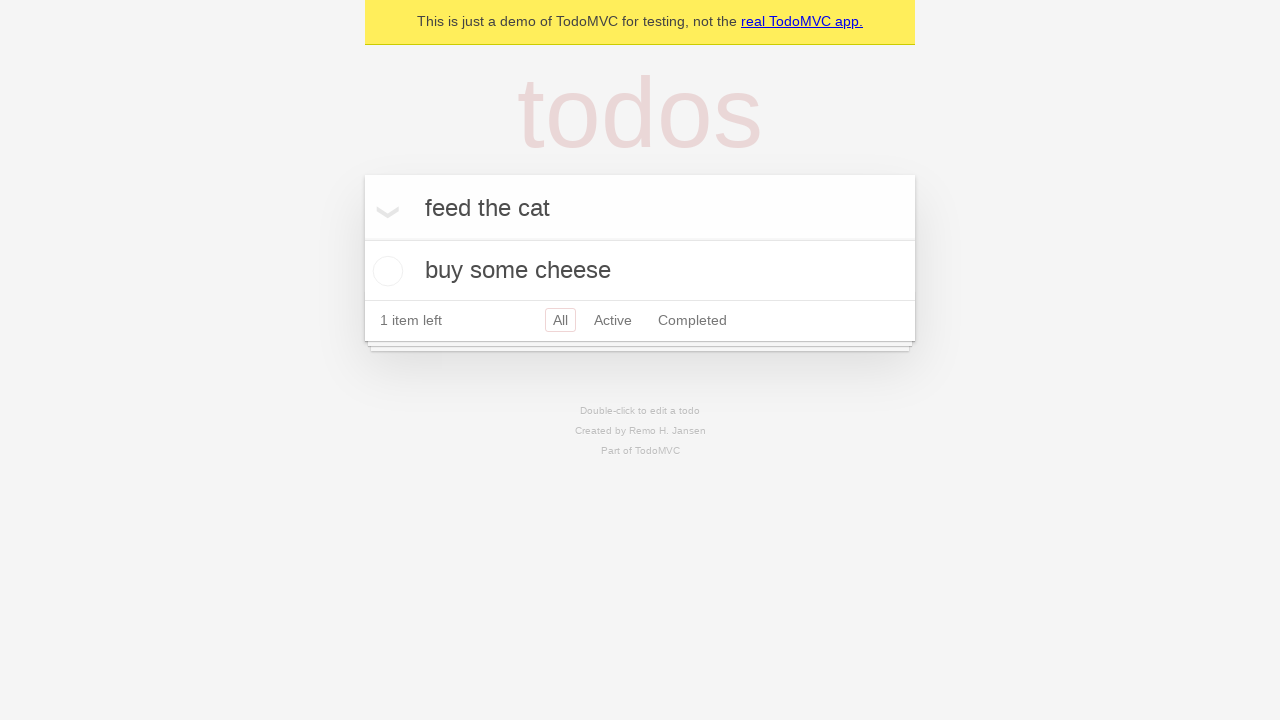

Pressed Enter to create second todo on internal:attr=[placeholder="What needs to be done?"i]
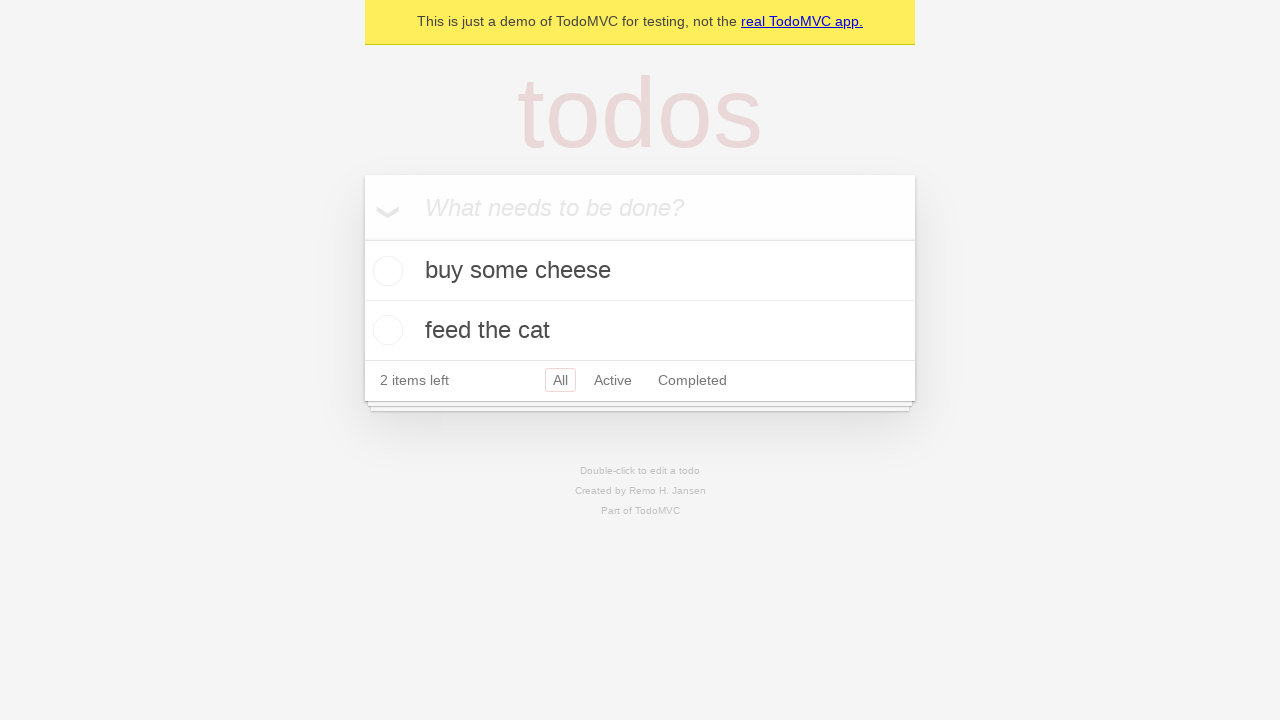

Filled todo input with 'book a doctors appointment' on internal:attr=[placeholder="What needs to be done?"i]
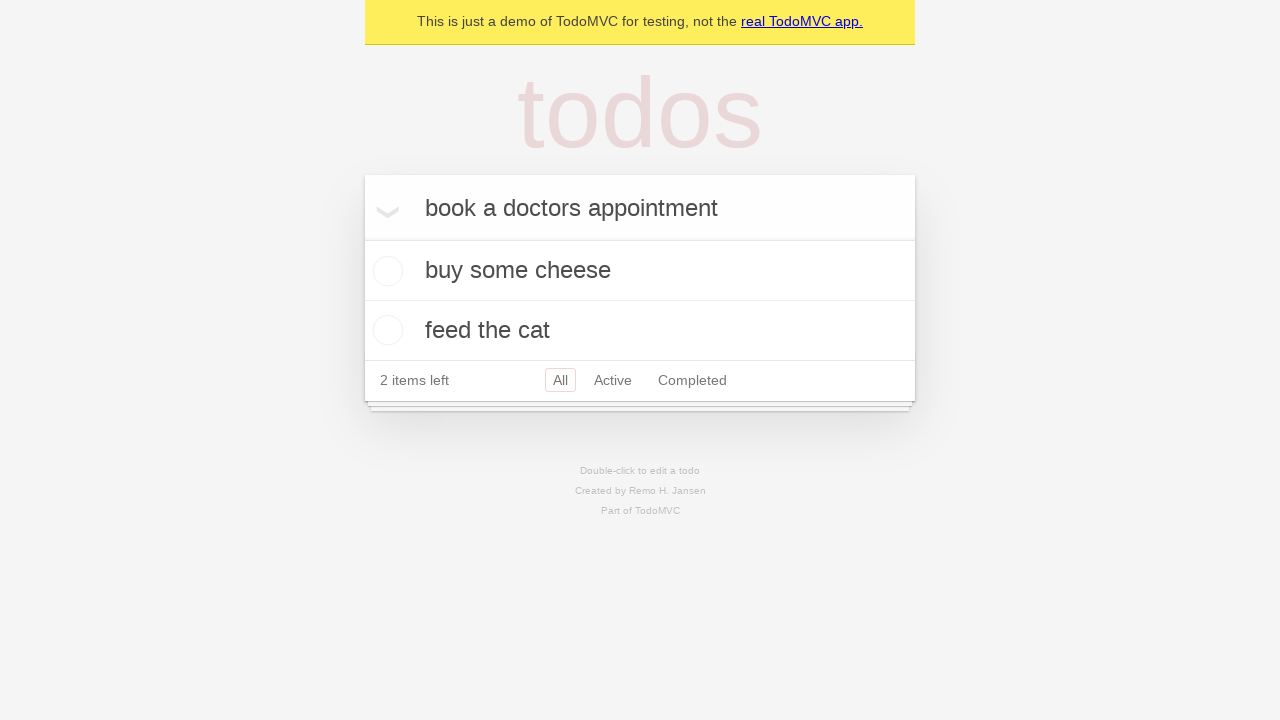

Pressed Enter to create third todo on internal:attr=[placeholder="What needs to be done?"i]
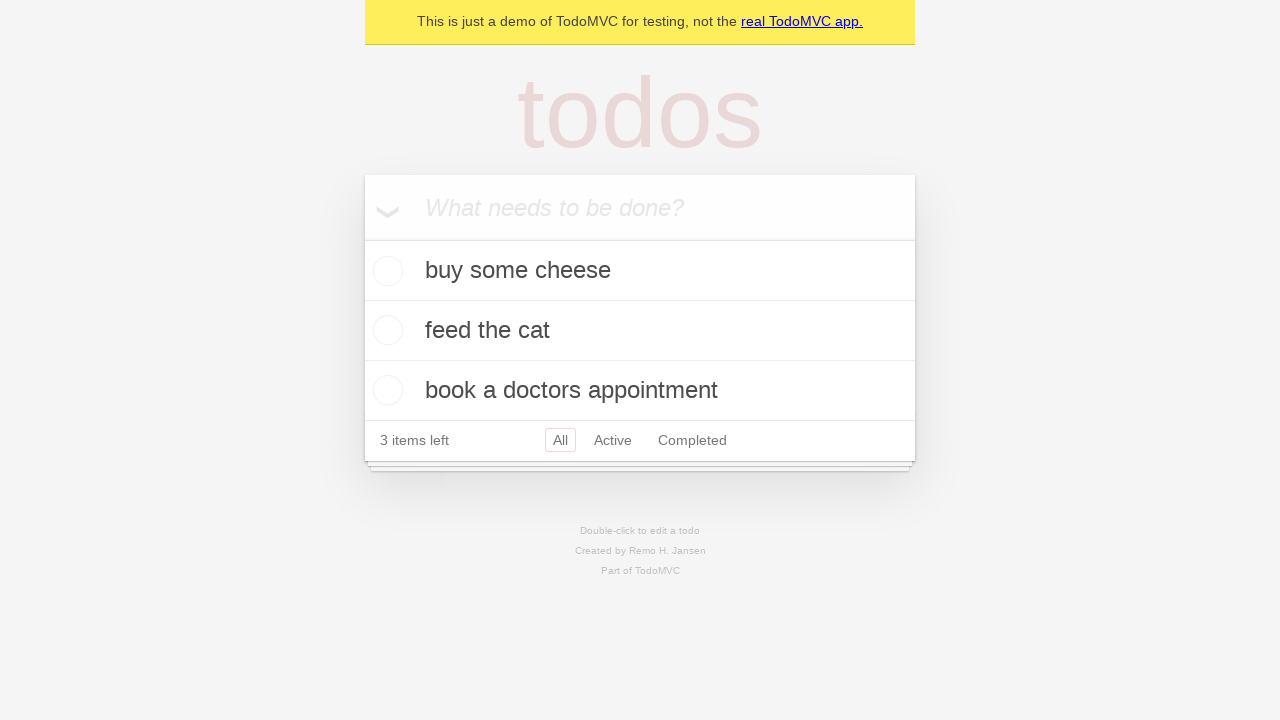

Checked the second todo item at (385, 330) on internal:testid=[data-testid="todo-item"s] >> nth=1 >> internal:role=checkbox
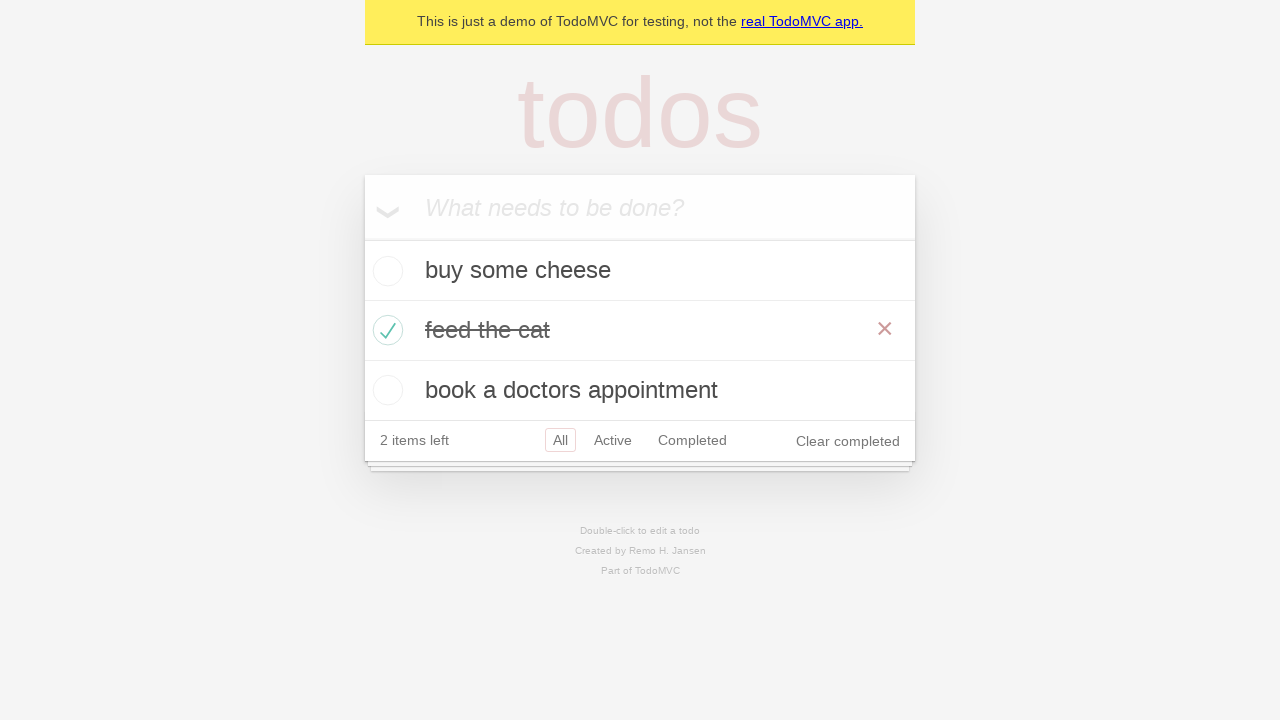

Clicked 'All' filter link at (560, 440) on internal:role=link[name="All"i]
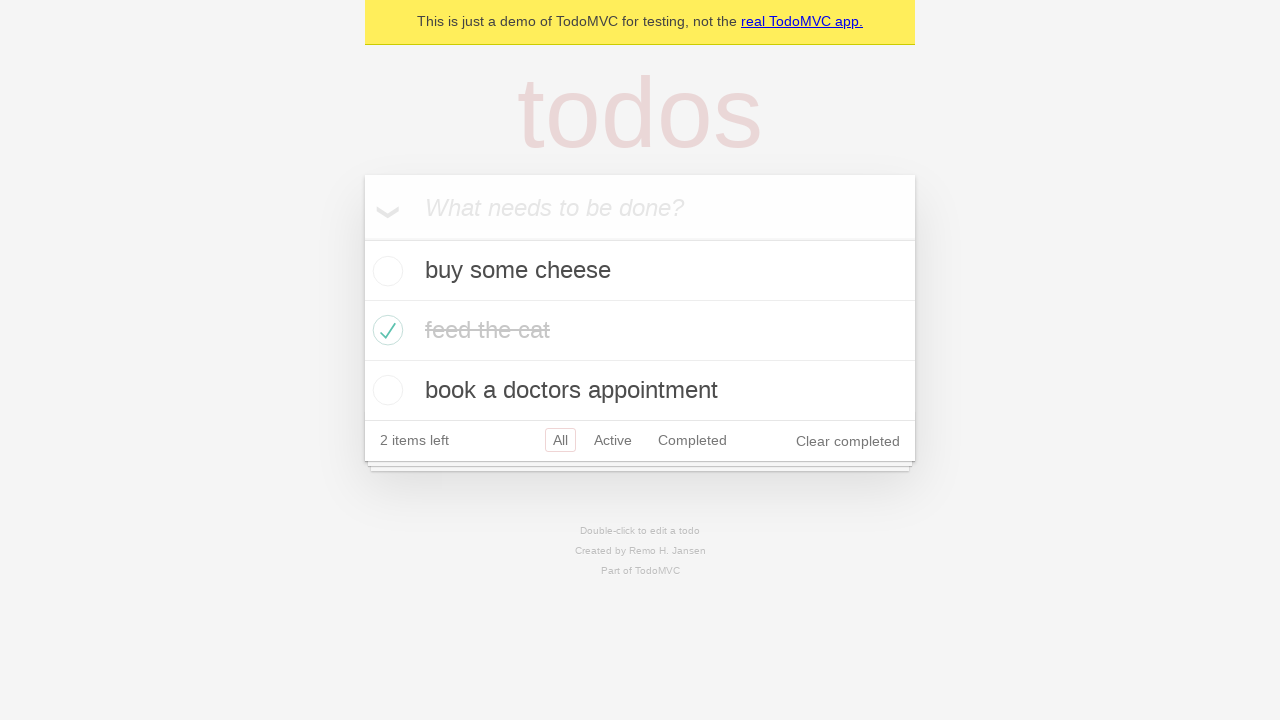

Clicked 'Active' filter link at (613, 440) on internal:role=link[name="Active"i]
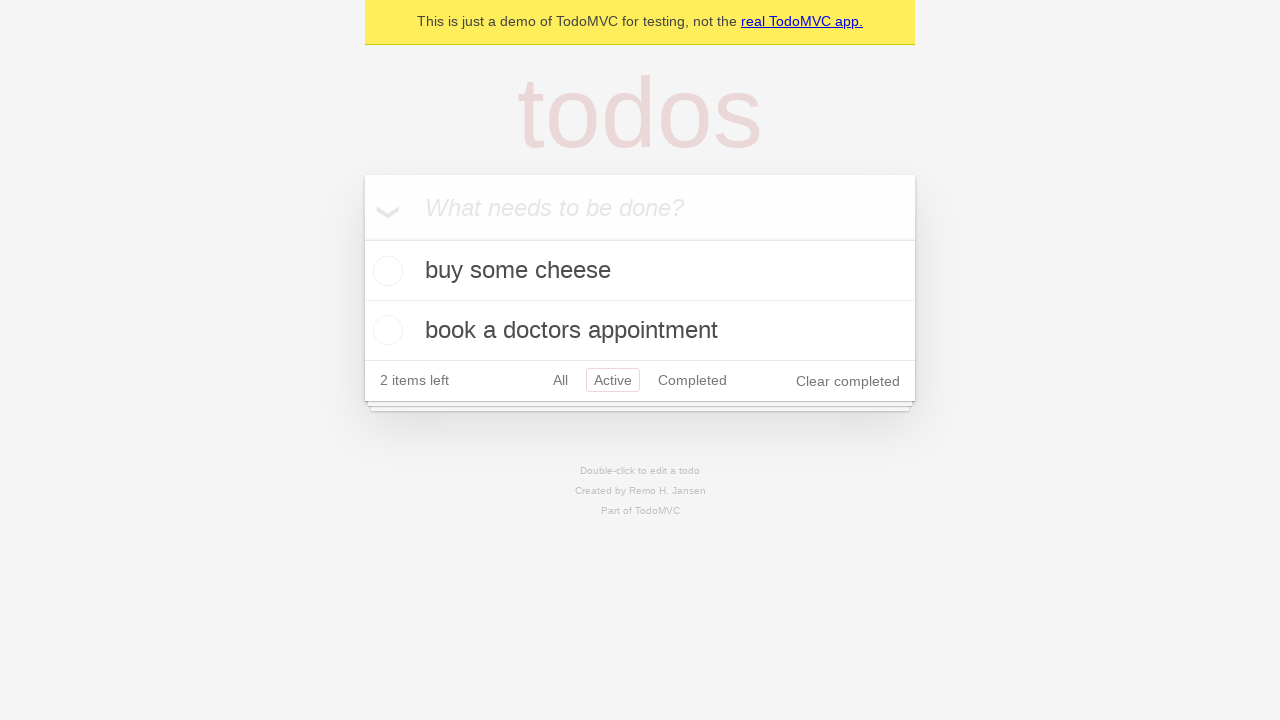

Clicked 'Completed' filter link at (692, 380) on internal:role=link[name="Completed"i]
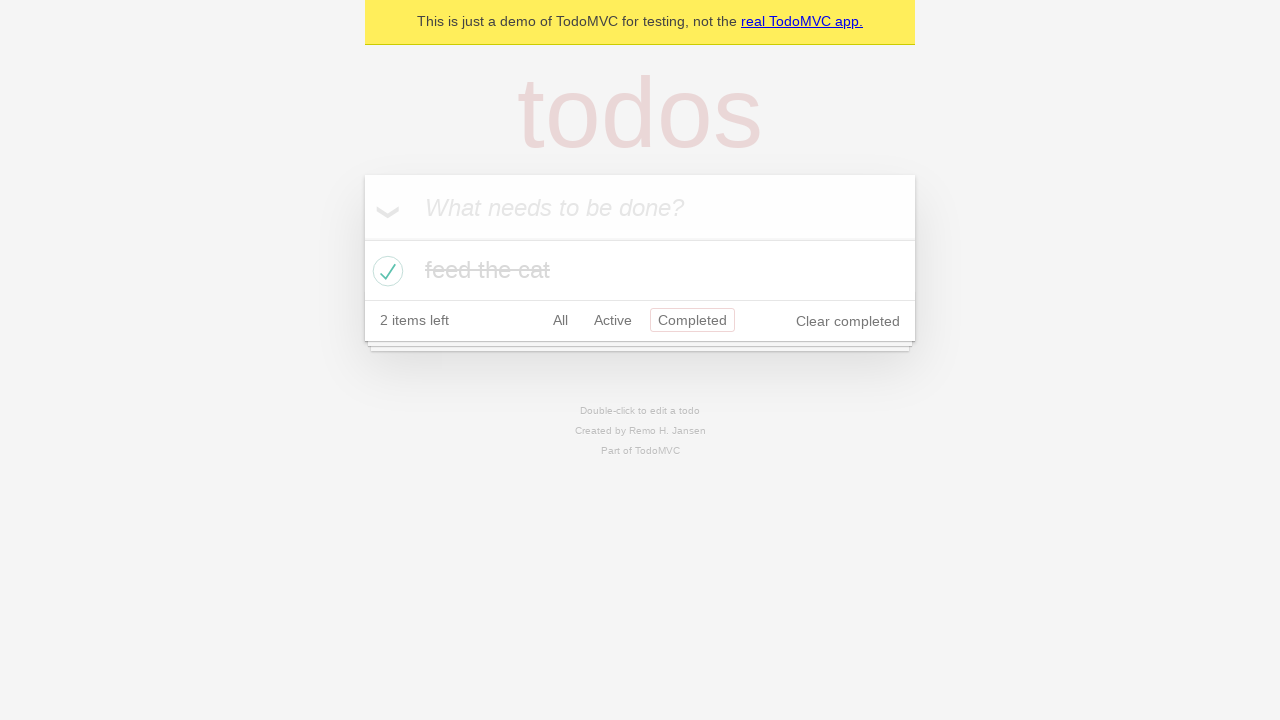

Navigated back from Completed filter
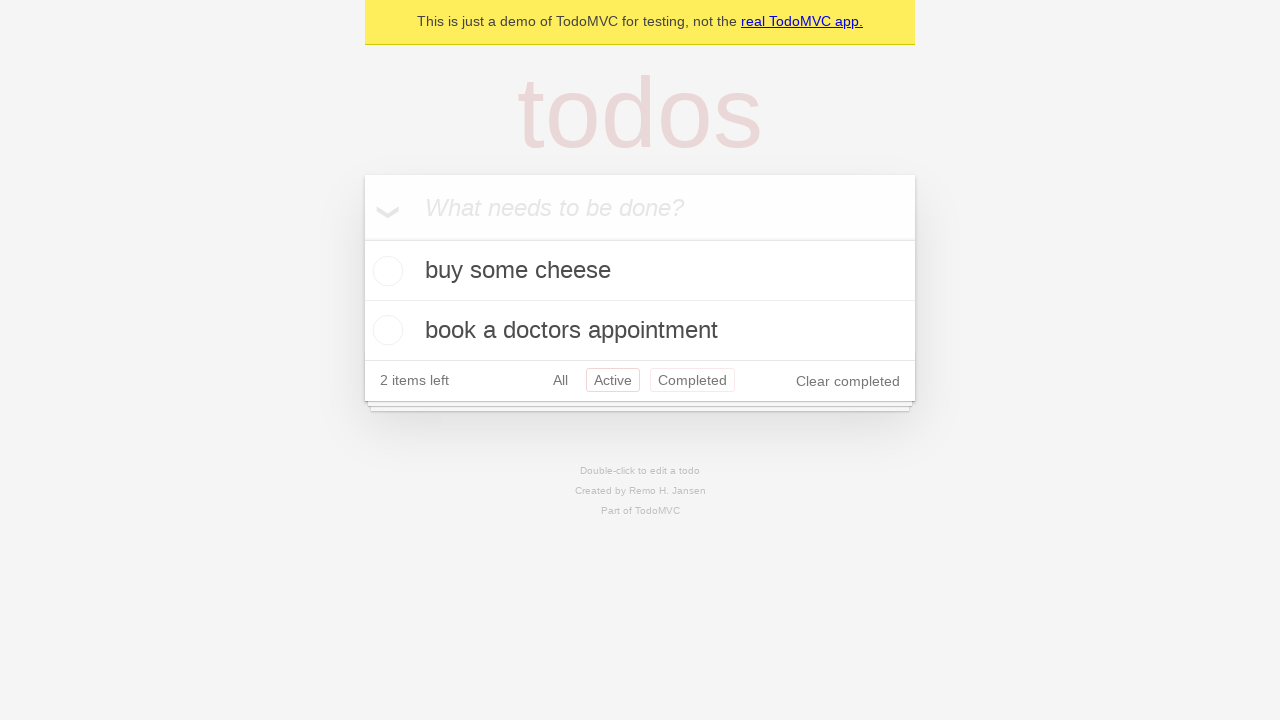

Navigated back from Active filter
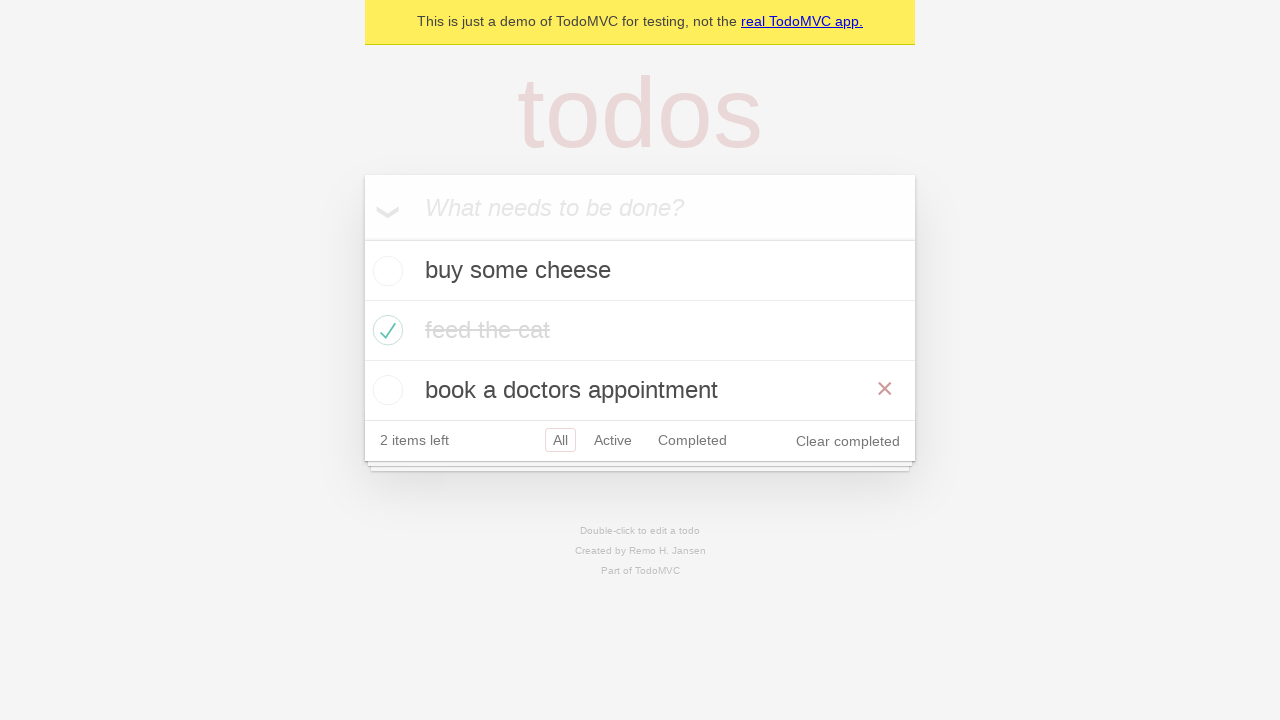

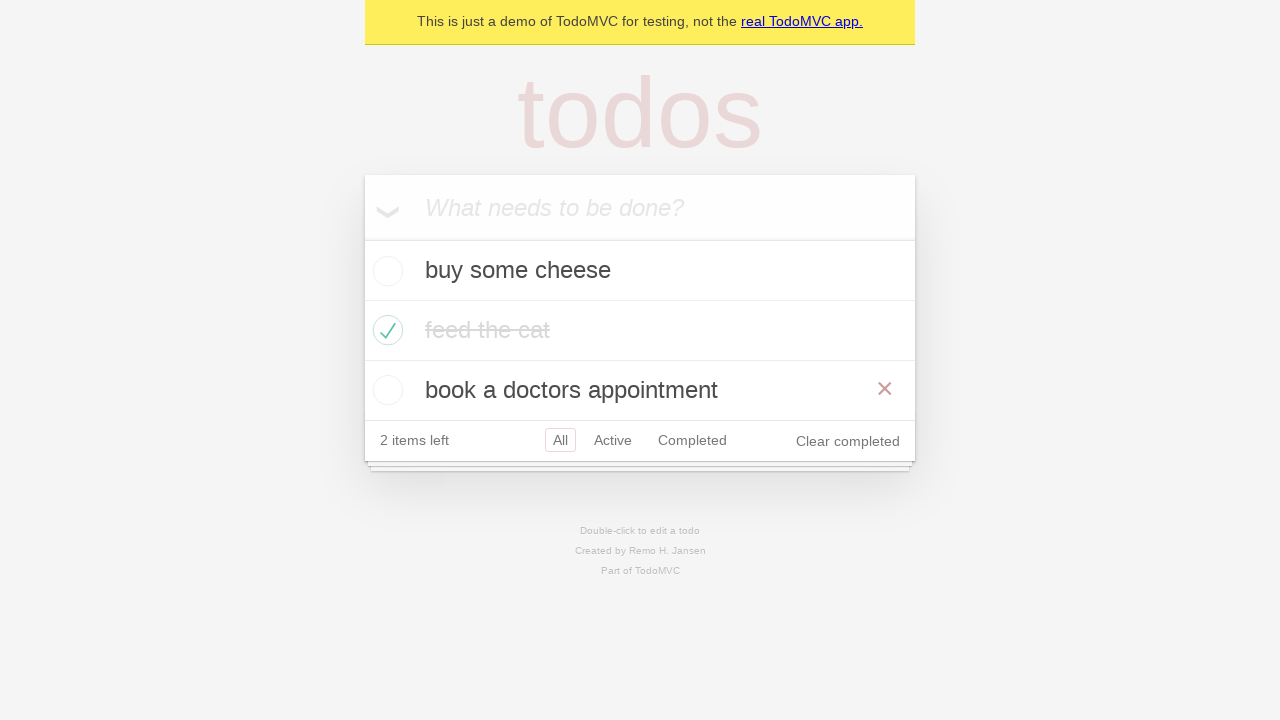